Navigates to YouTube and verifies that the page title contains the word "video"

Starting URL: http://youtube.com

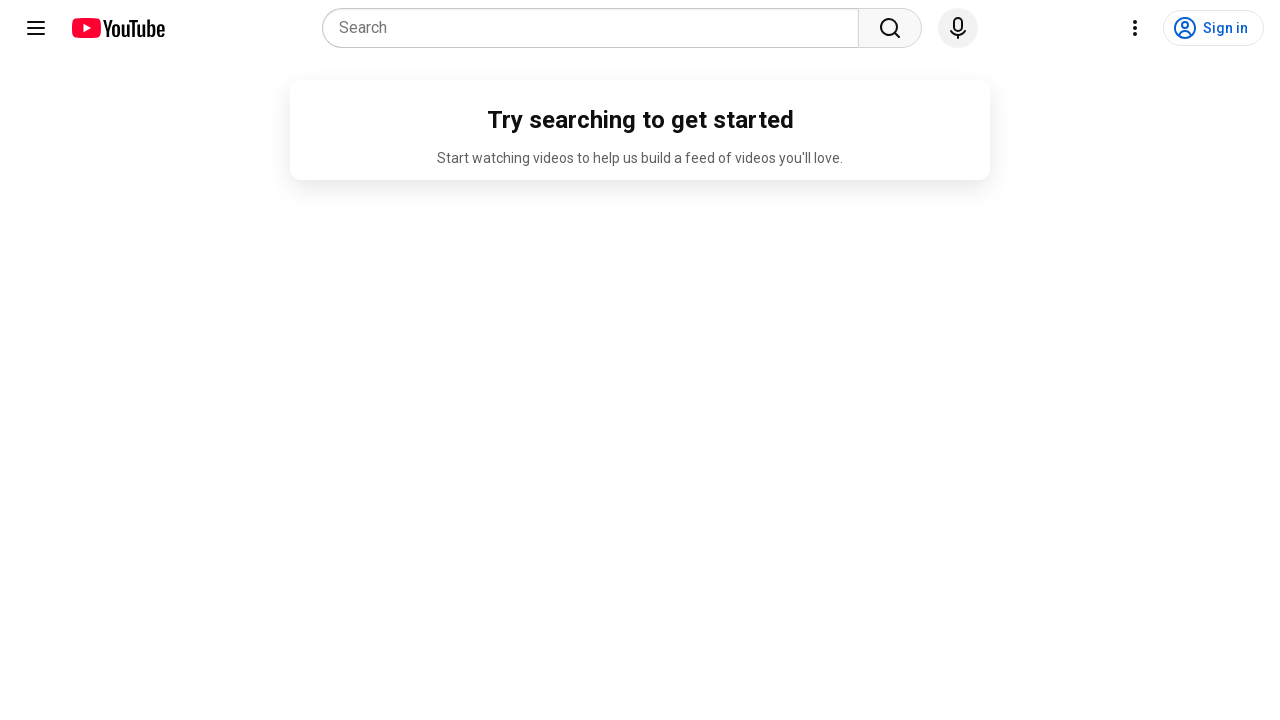

Navigated to YouTube homepage
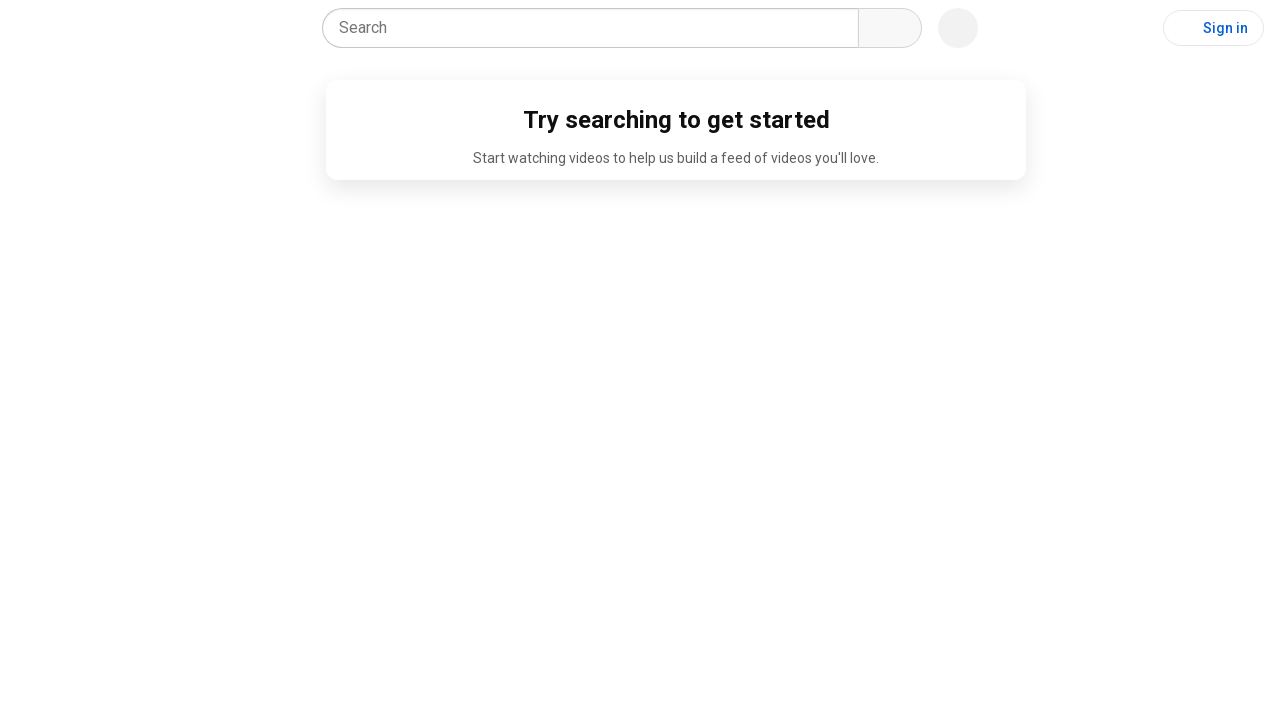

Retrieved page title
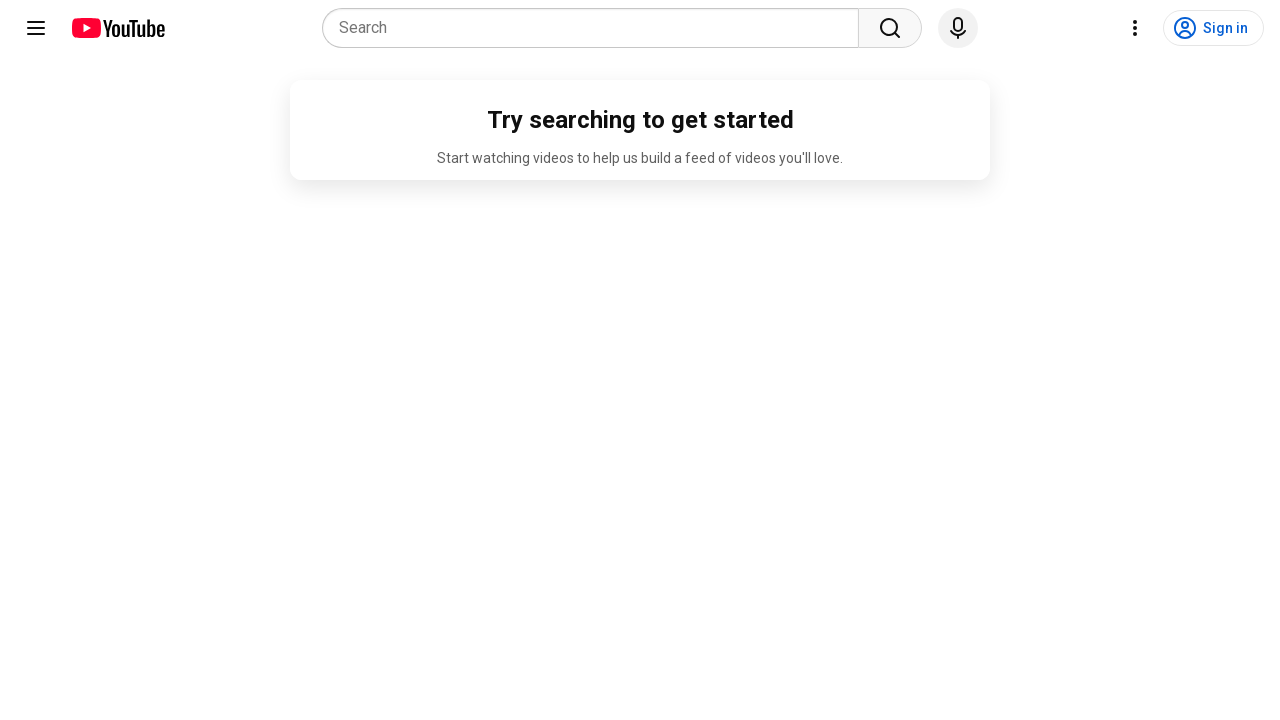

Assertion failed: page title does not contain 'video' - YouTube
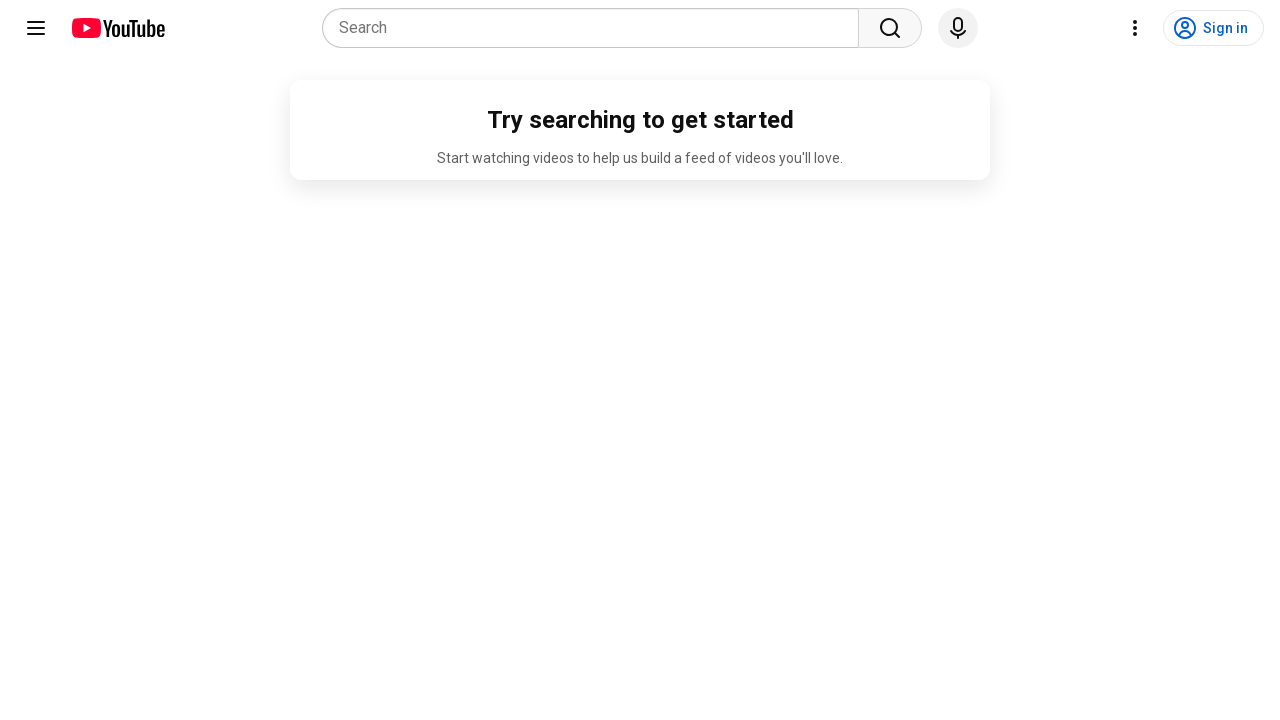

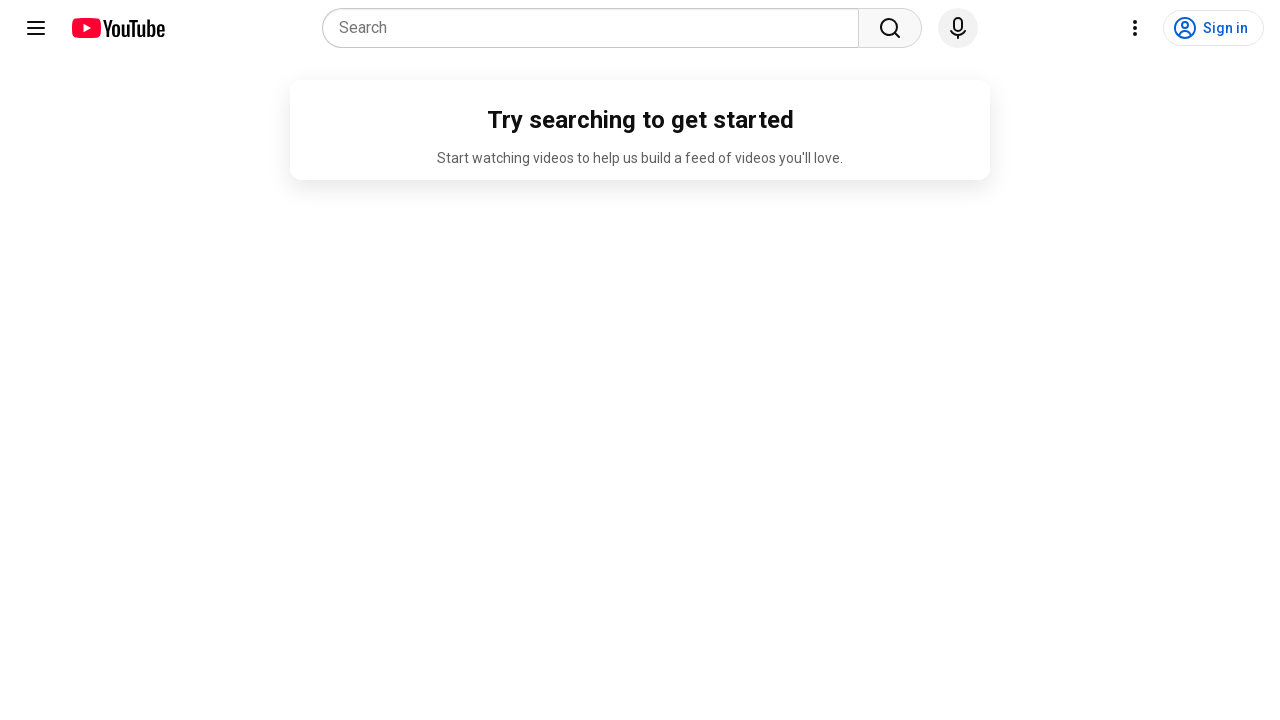